Tests navigation on GlobalSQA demo site by clicking on a menu item element

Starting URL: https://www.globalsqa.com/demo-site/

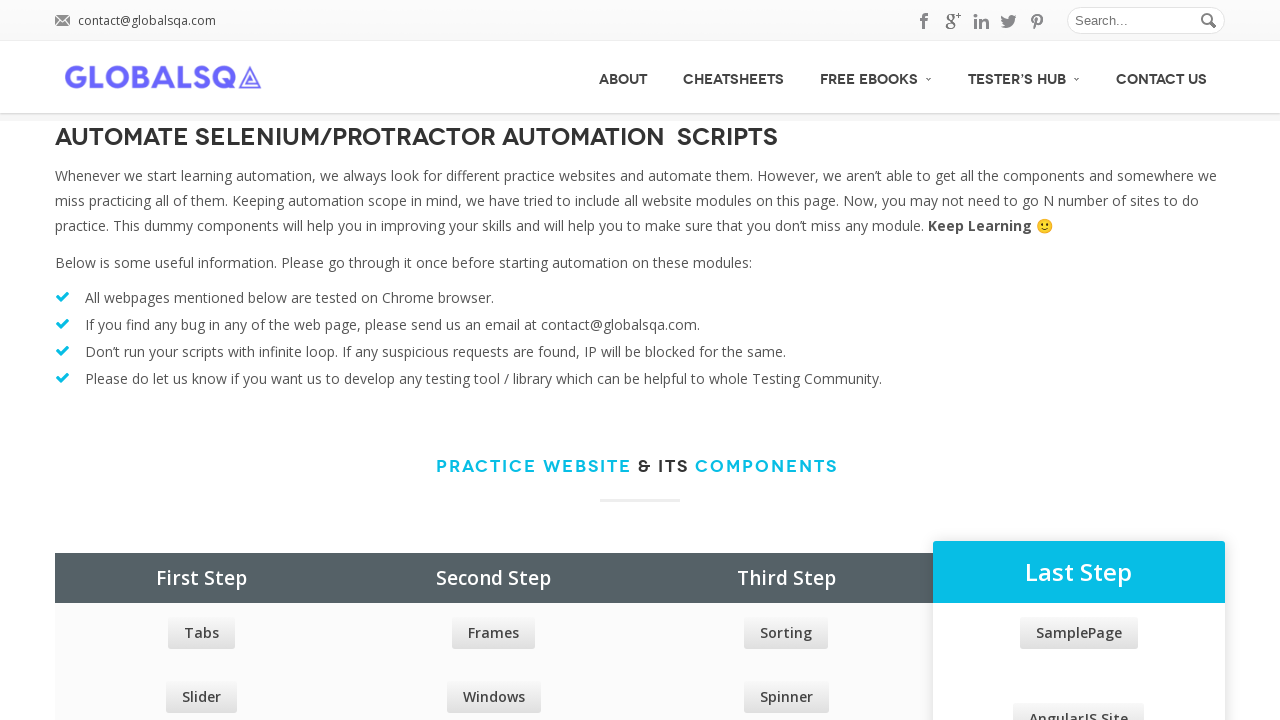

Clicked on menu item element to navigate on GlobalSQA demo site at (623, 77) on #menu-item-53896
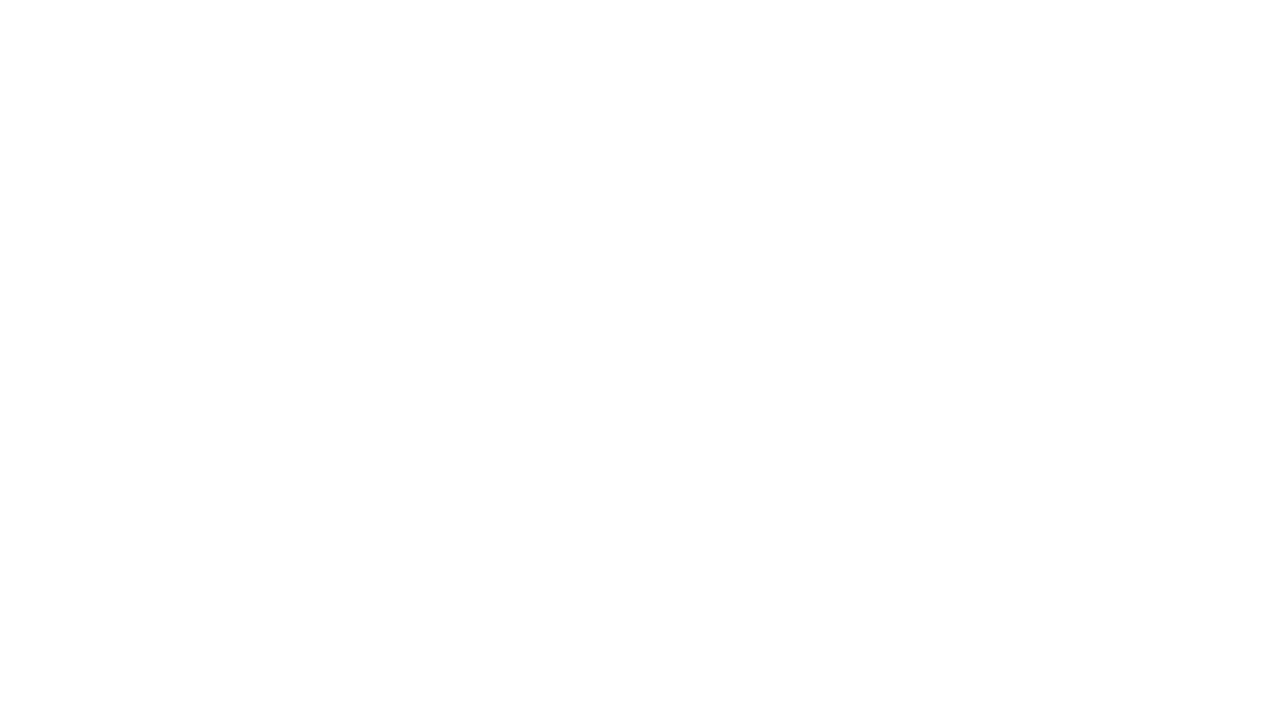

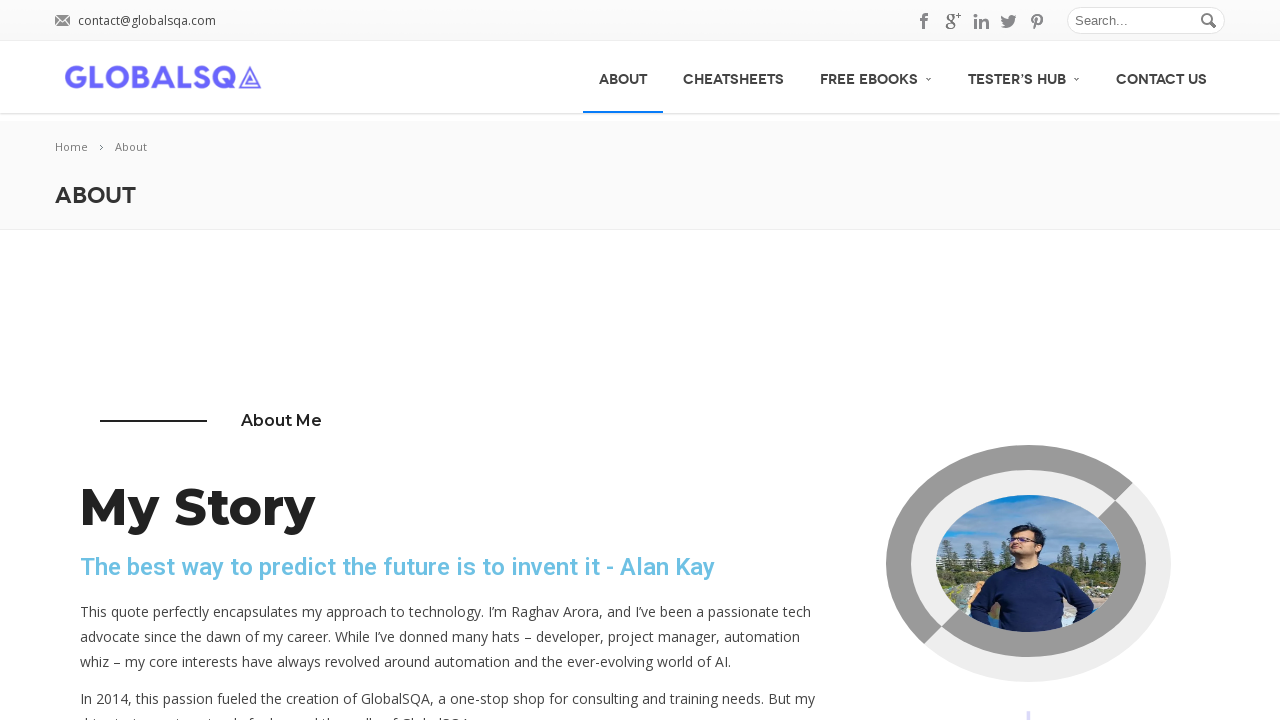